Tests calculator addition with negative decimal numbers (-1 + -9.99) with Integers Only option enabled, expecting result -10

Starting URL: https://testsheepnz.github.io/BasicCalculator.html#main-body

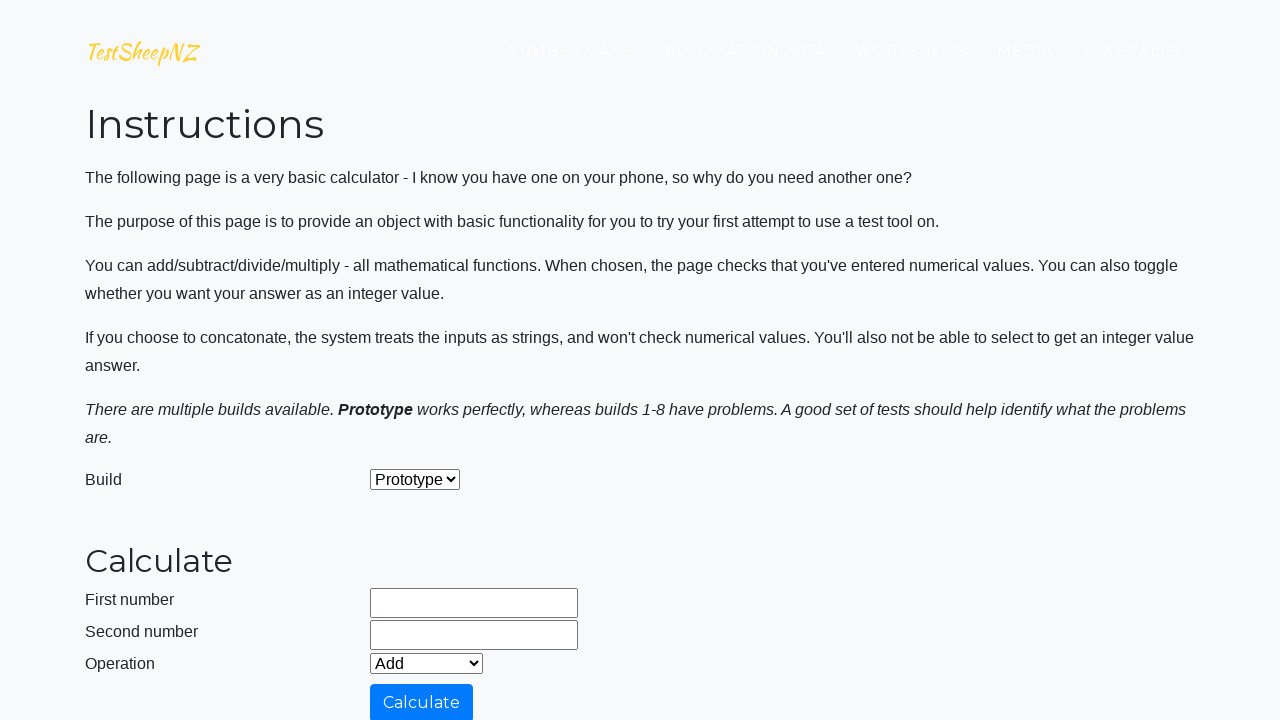

Filled first number field with -1 on #number1Field
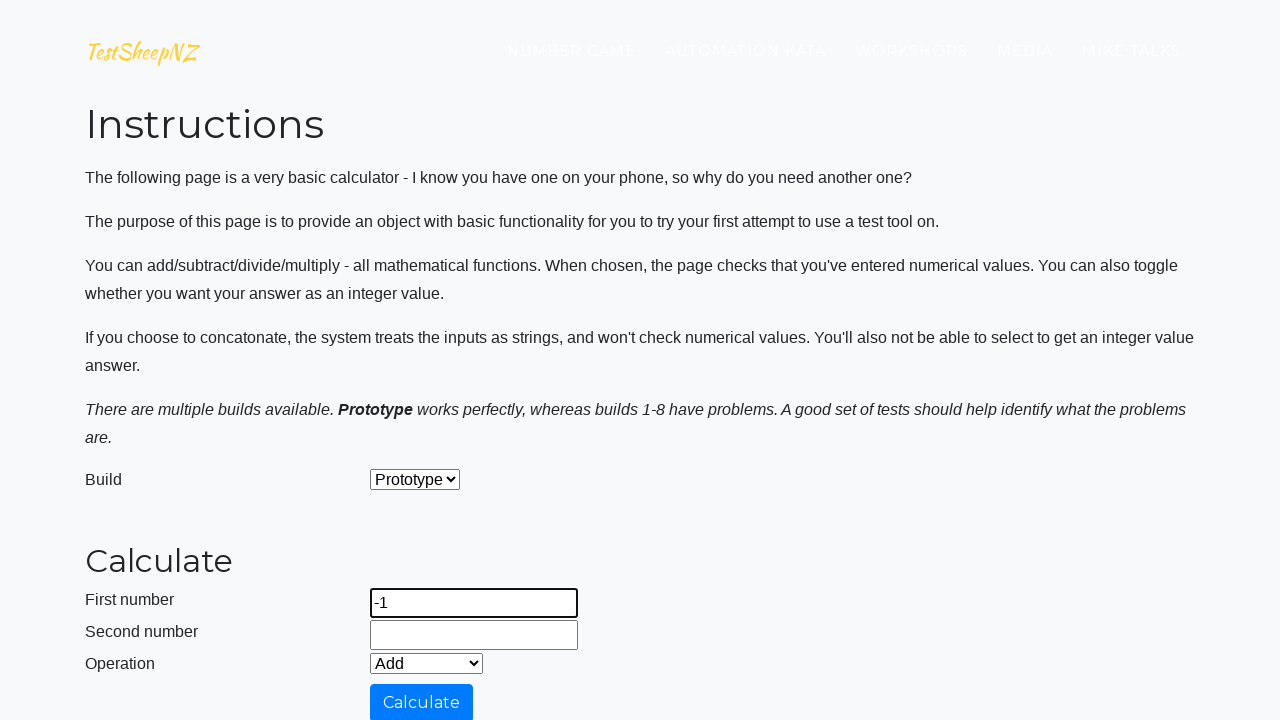

Filled second number field with -9.99 on #number2Field
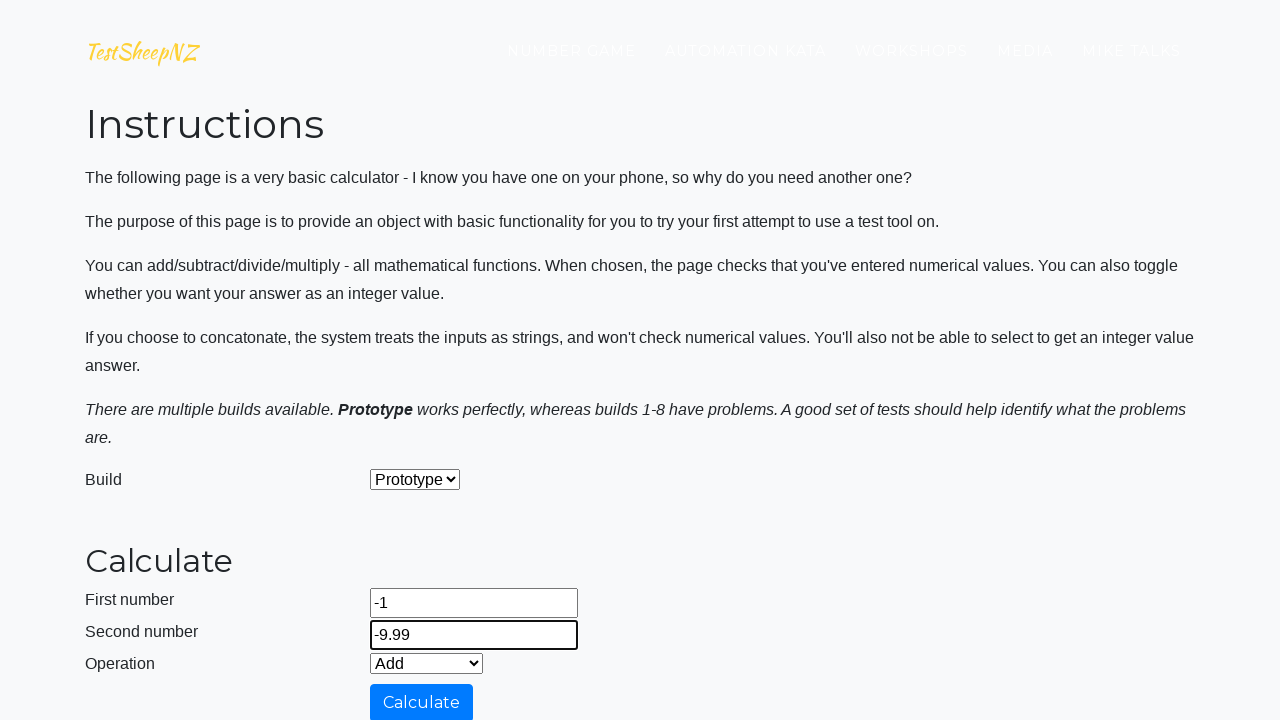

Located Integers Only checkbox
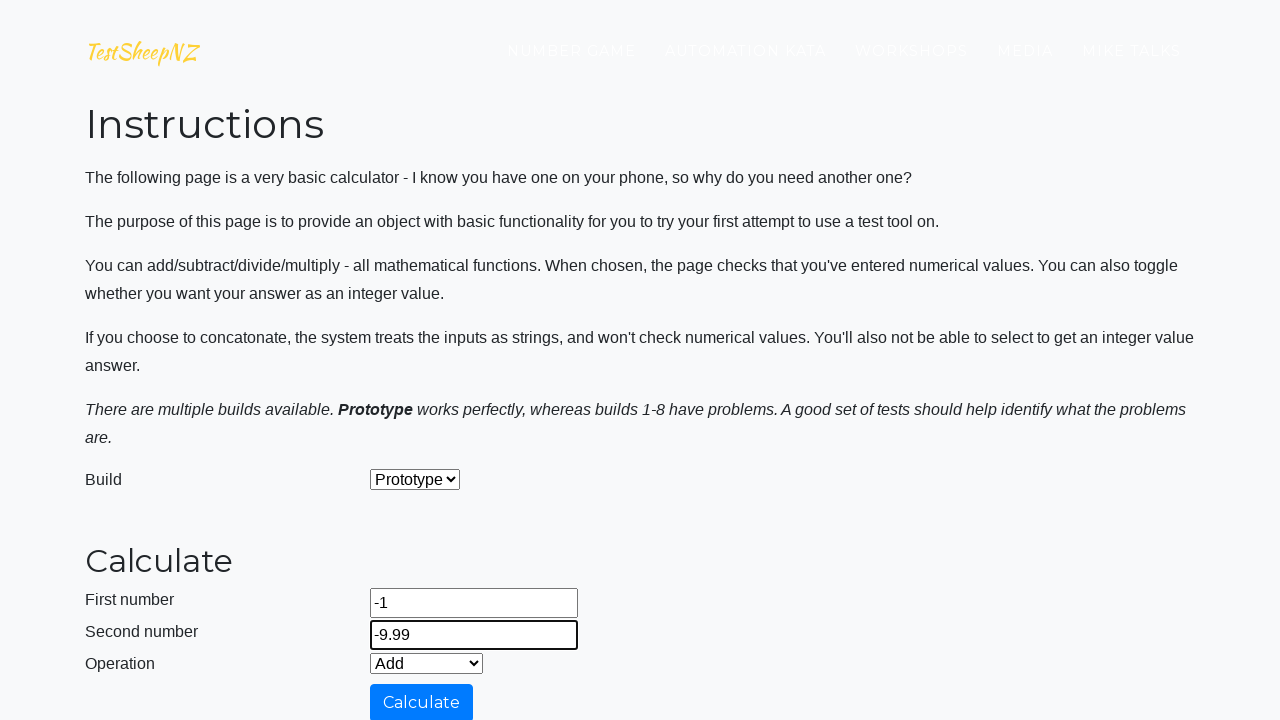

Enabled Integers Only checkbox at (376, 428) on #integerSelect
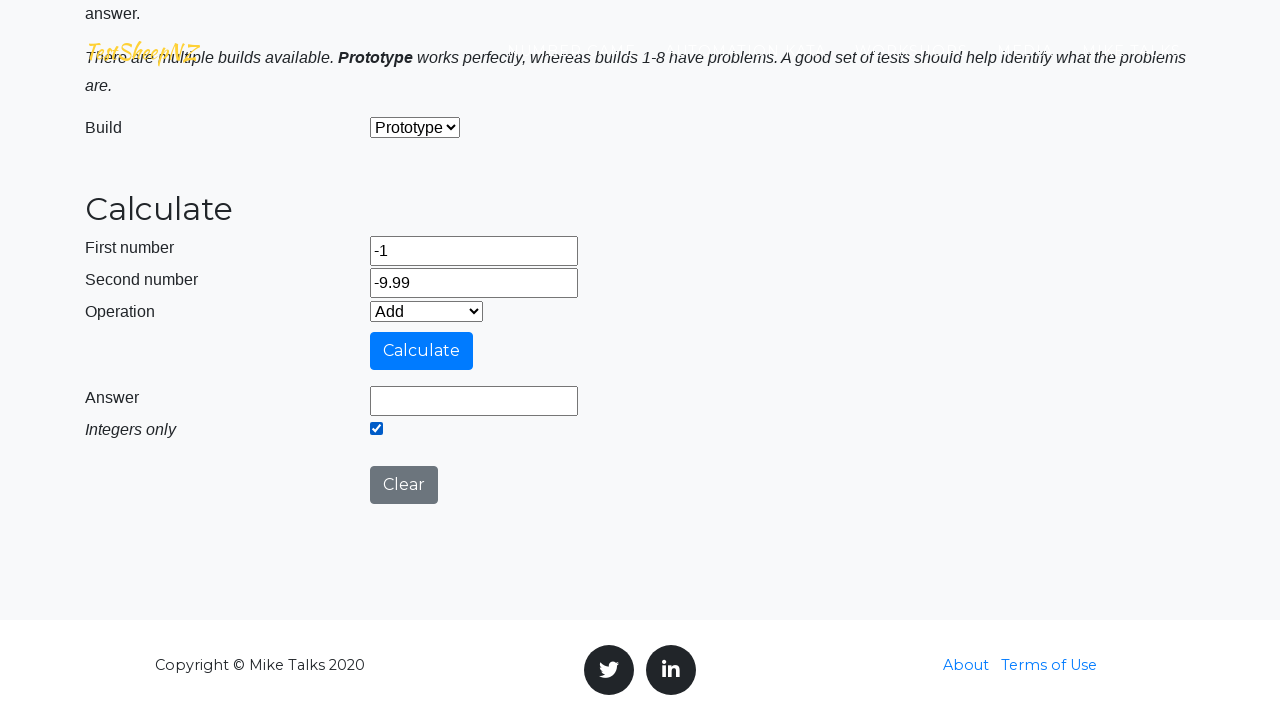

Clicked calculate button at (422, 351) on #calculateButton
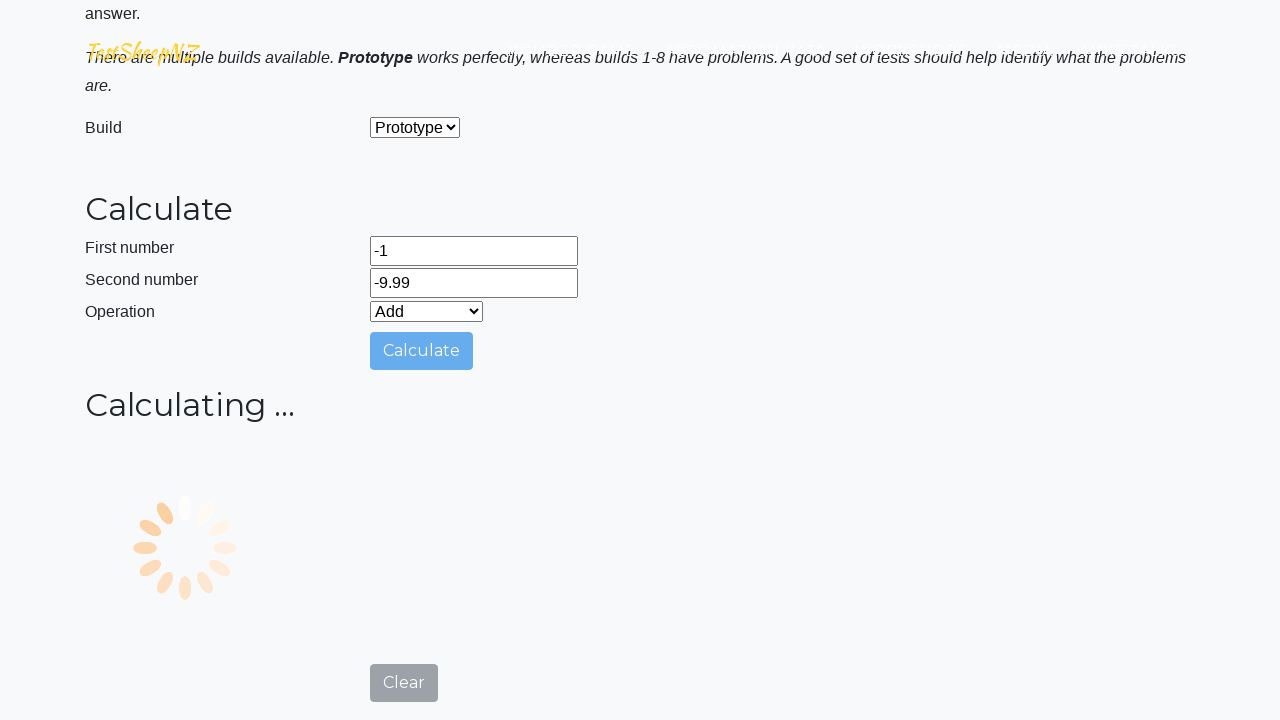

Waited for result field to appear
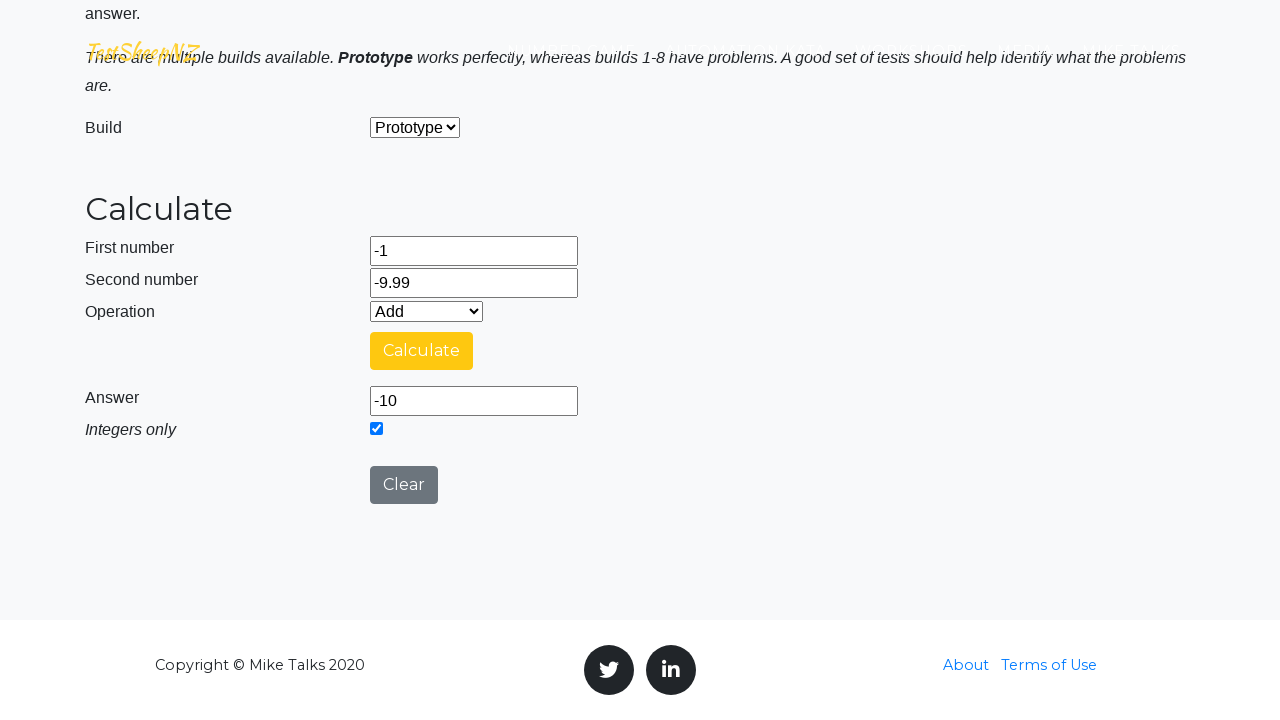

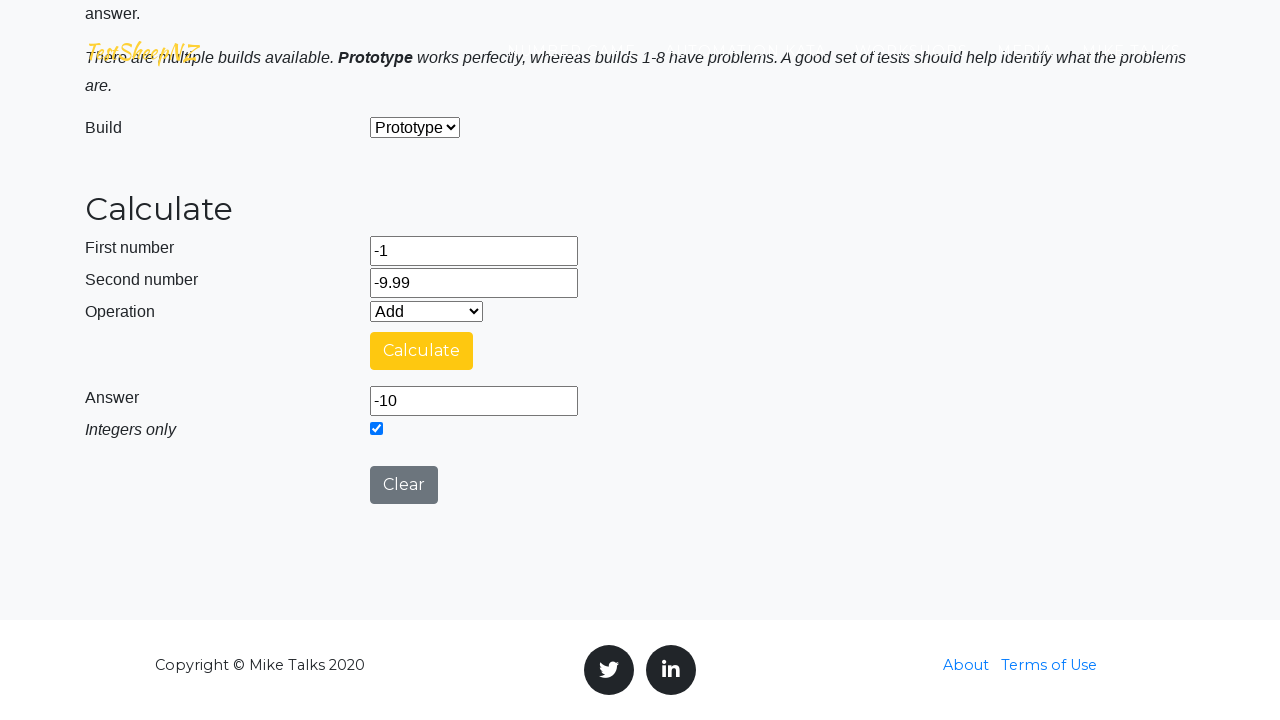